Navigates to a simple button page and verifies that the submit button is displayed

Starting URL: https://www.qa-practice.com/elements/button/simple

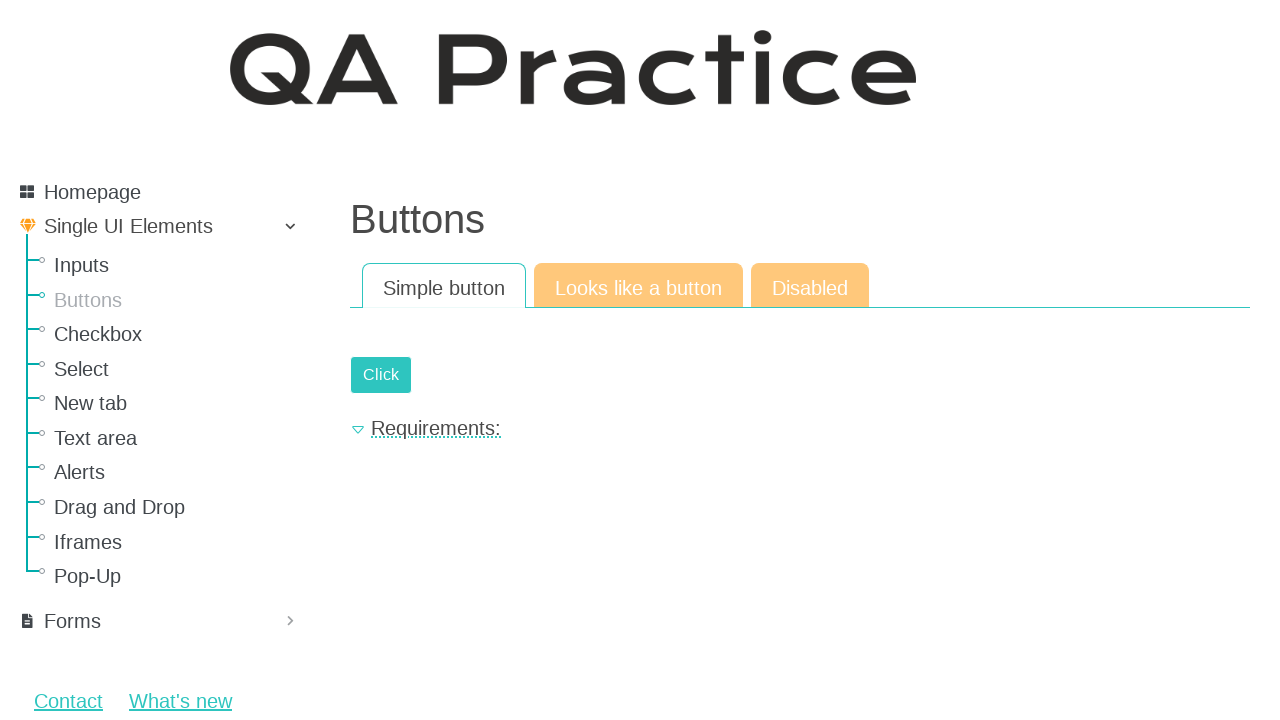

Navigated to simple button page
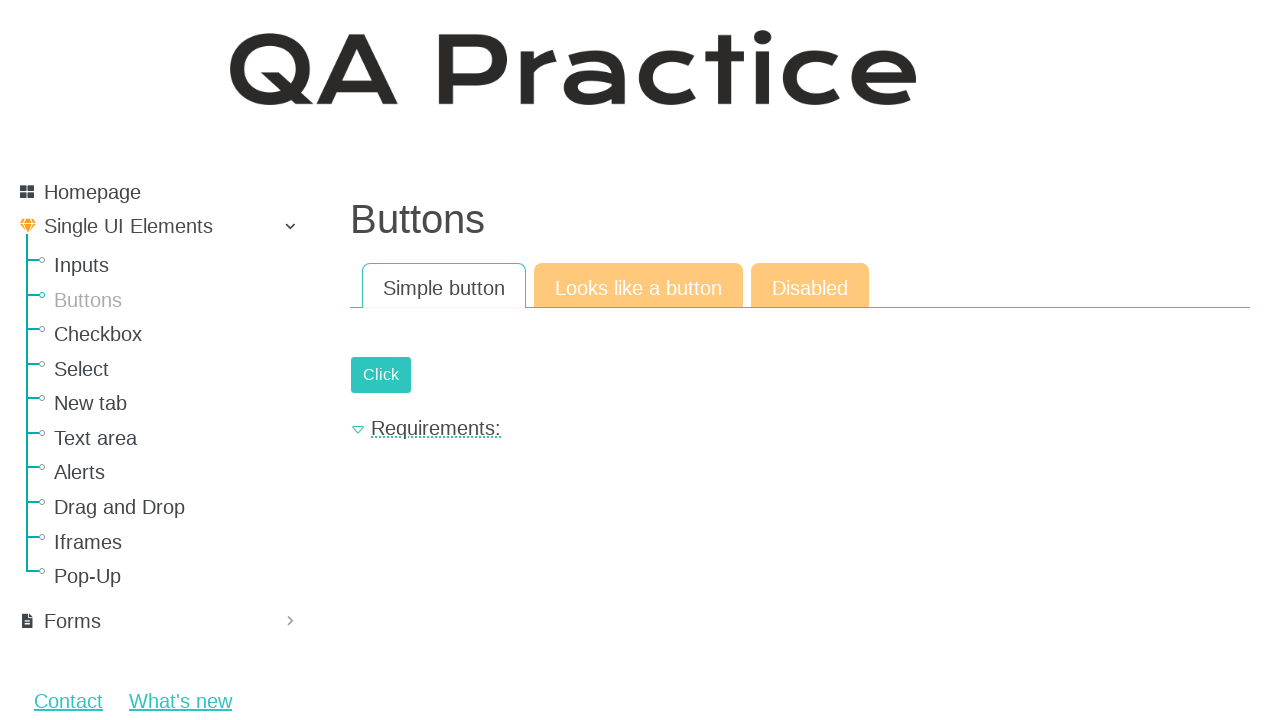

Verified that submit button is displayed
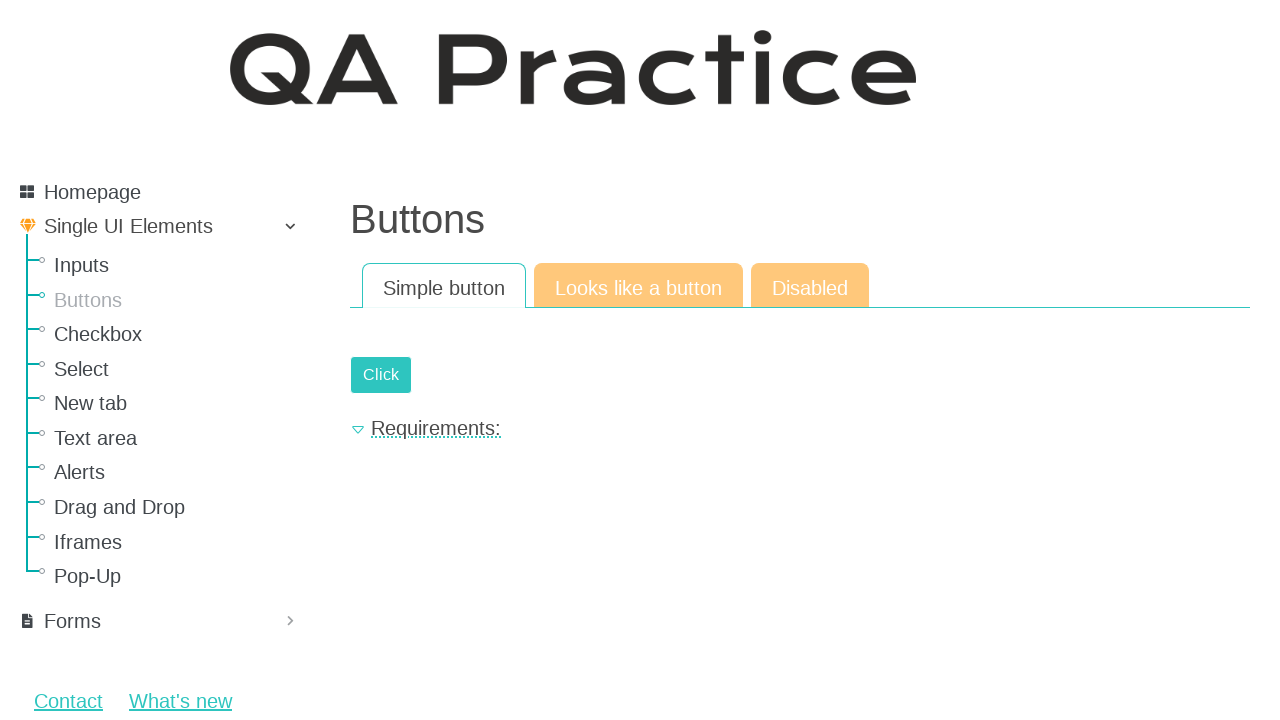

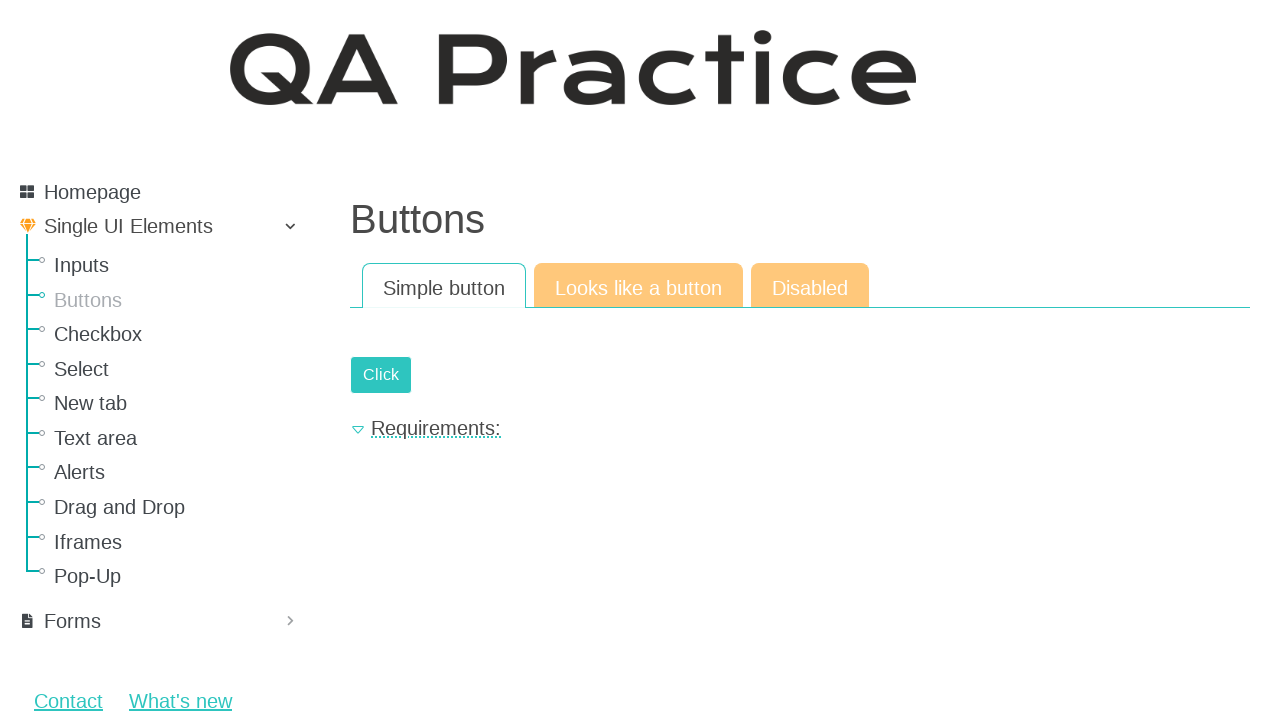